Tests login form validation by entering an invalid username with special characters and verifying the login is rejected and the user remains on the login page

Starting URL: https://www.saucedemo.com/

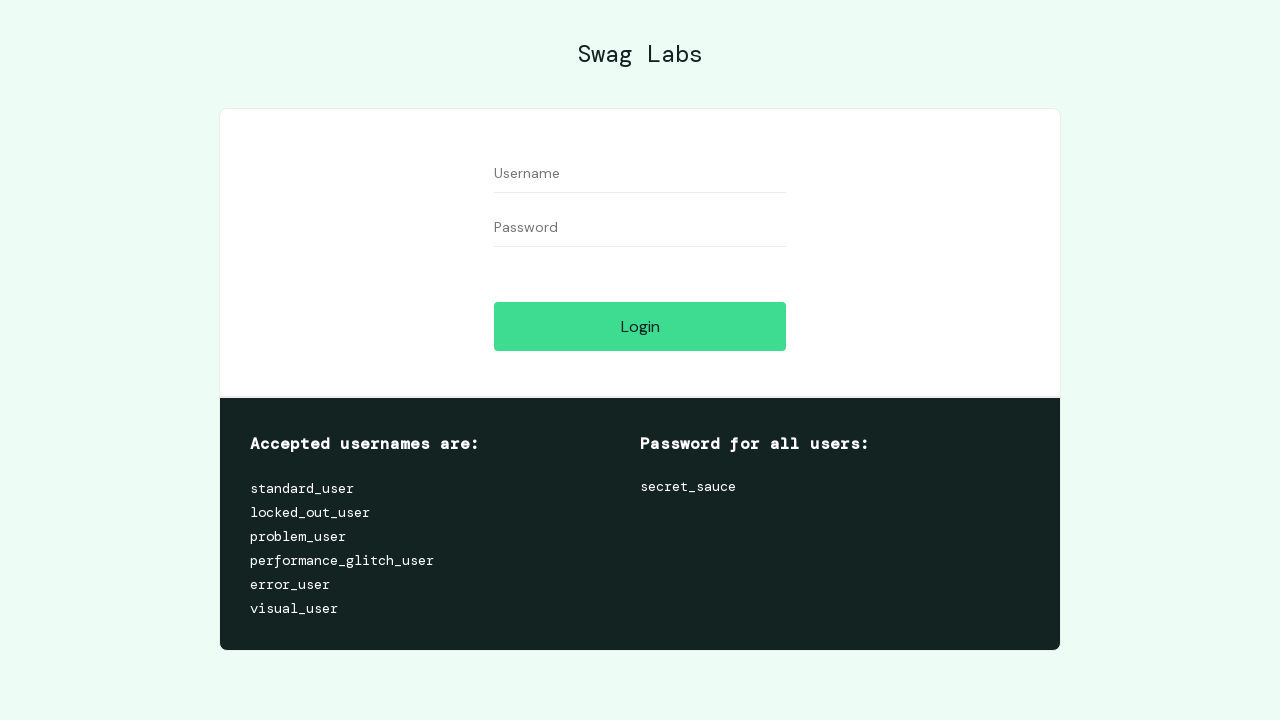

Filled username field with invalid characters '!@#$%&*' on #user-name
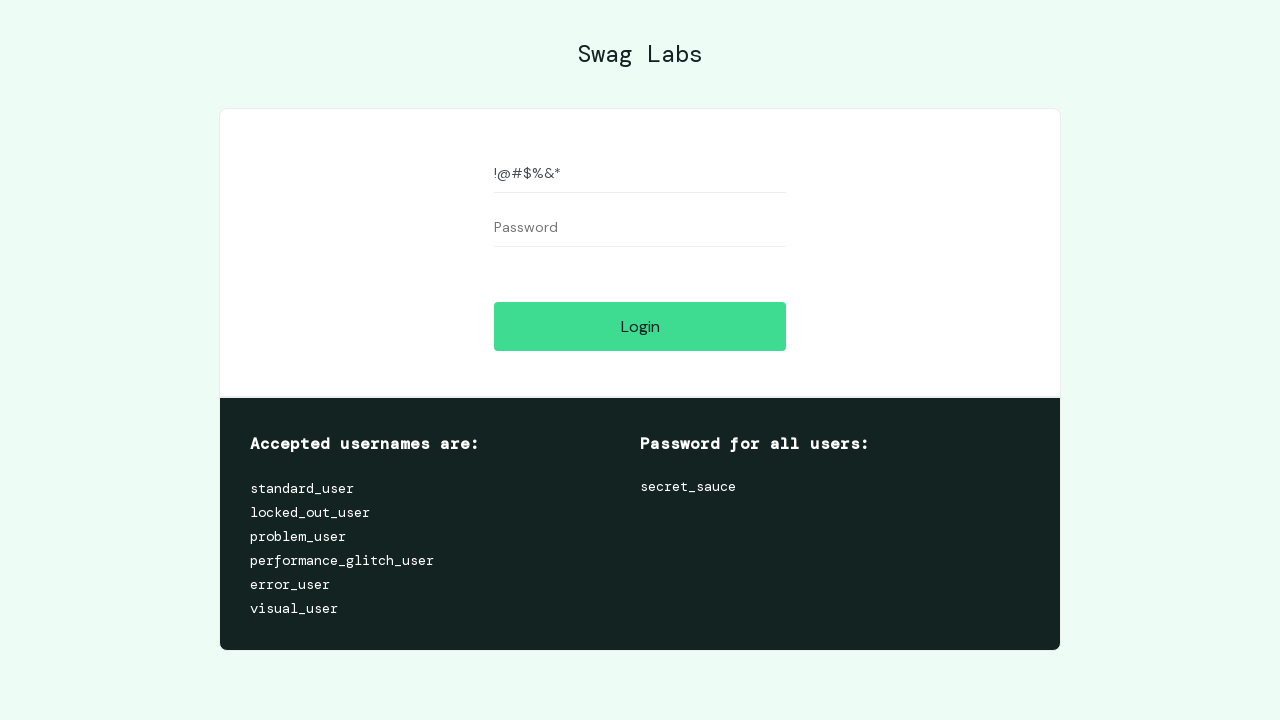

Filled password field with 'secret_sauce' on #password
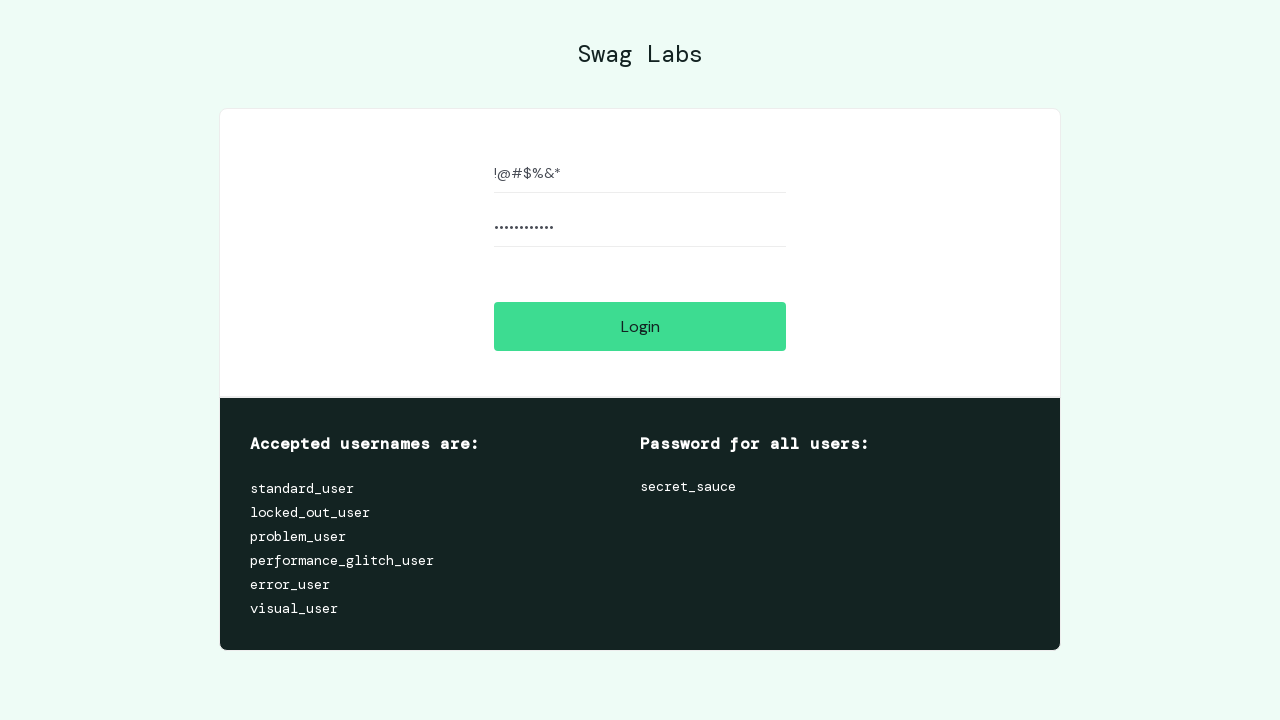

Clicked login button to attempt authentication at (640, 326) on #login-button
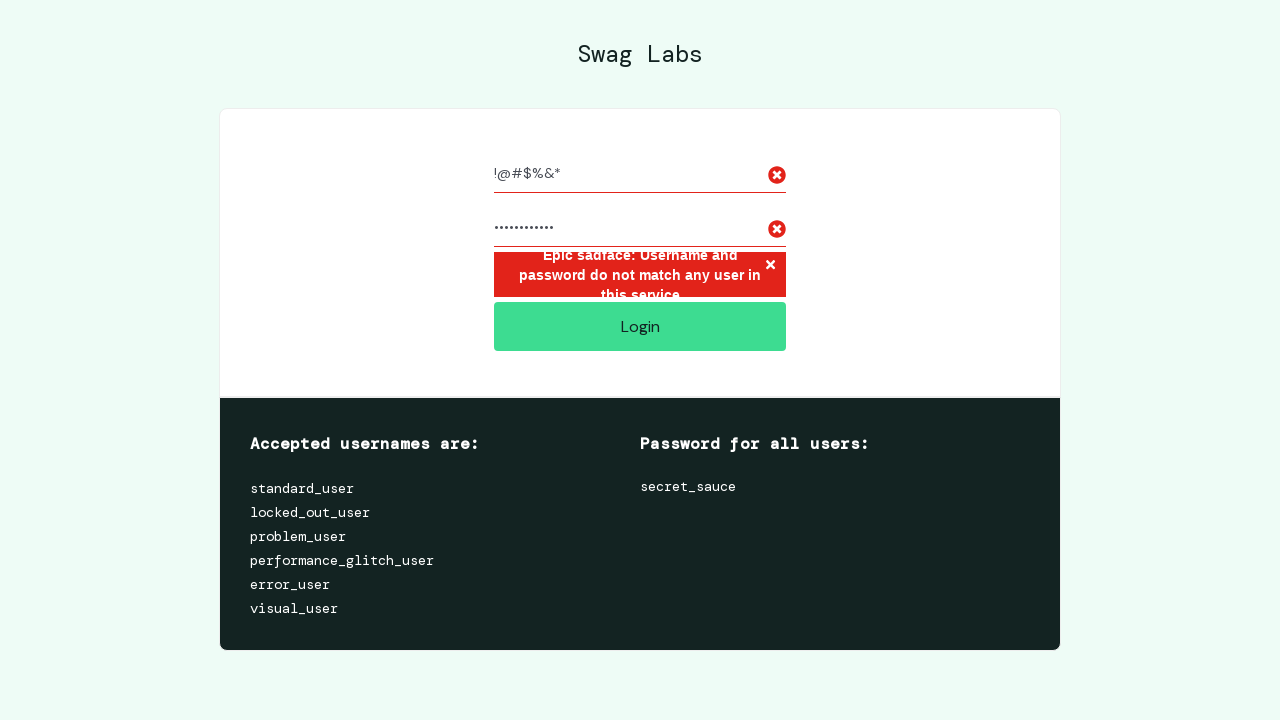

Waited 1000ms for login response
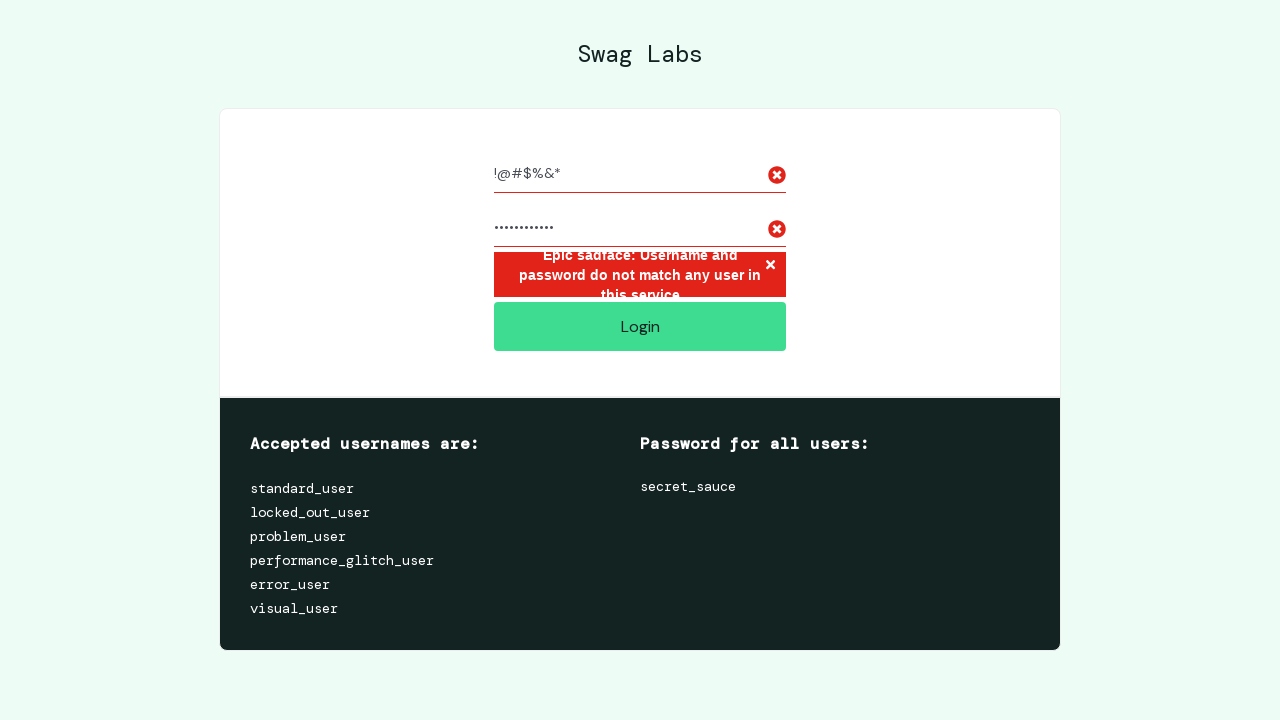

Verified that login was rejected and user remains on login page
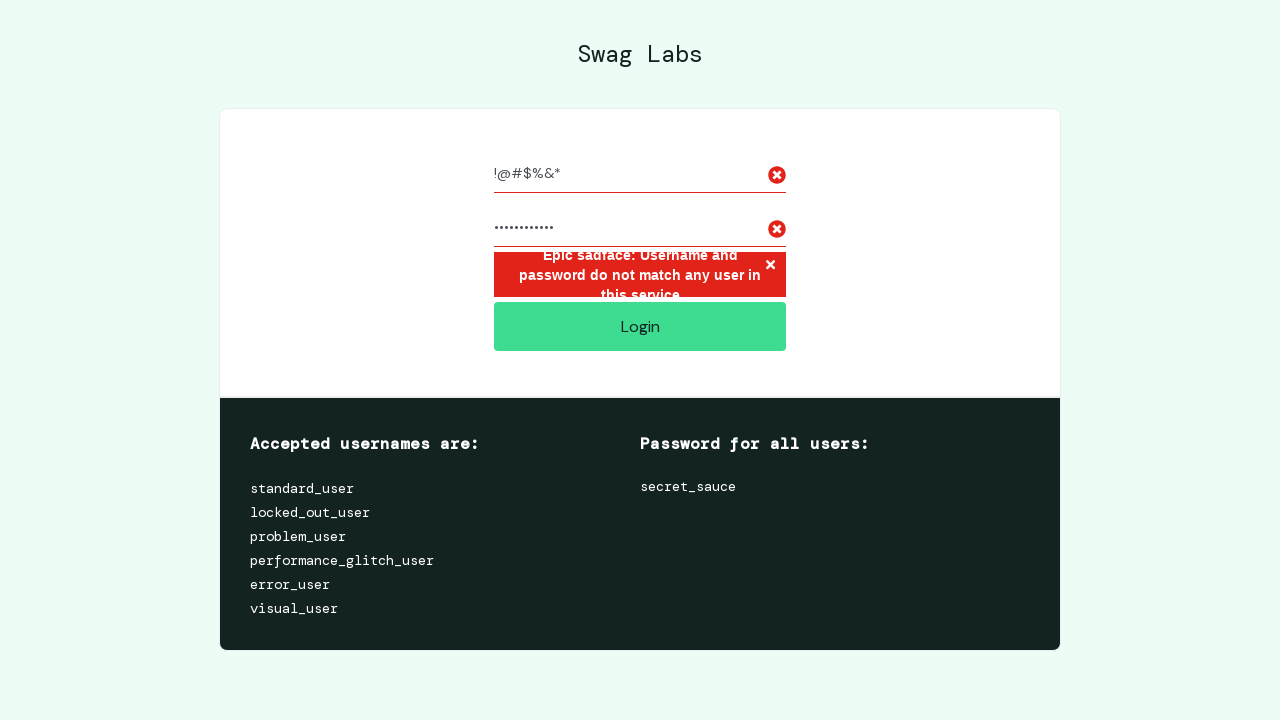

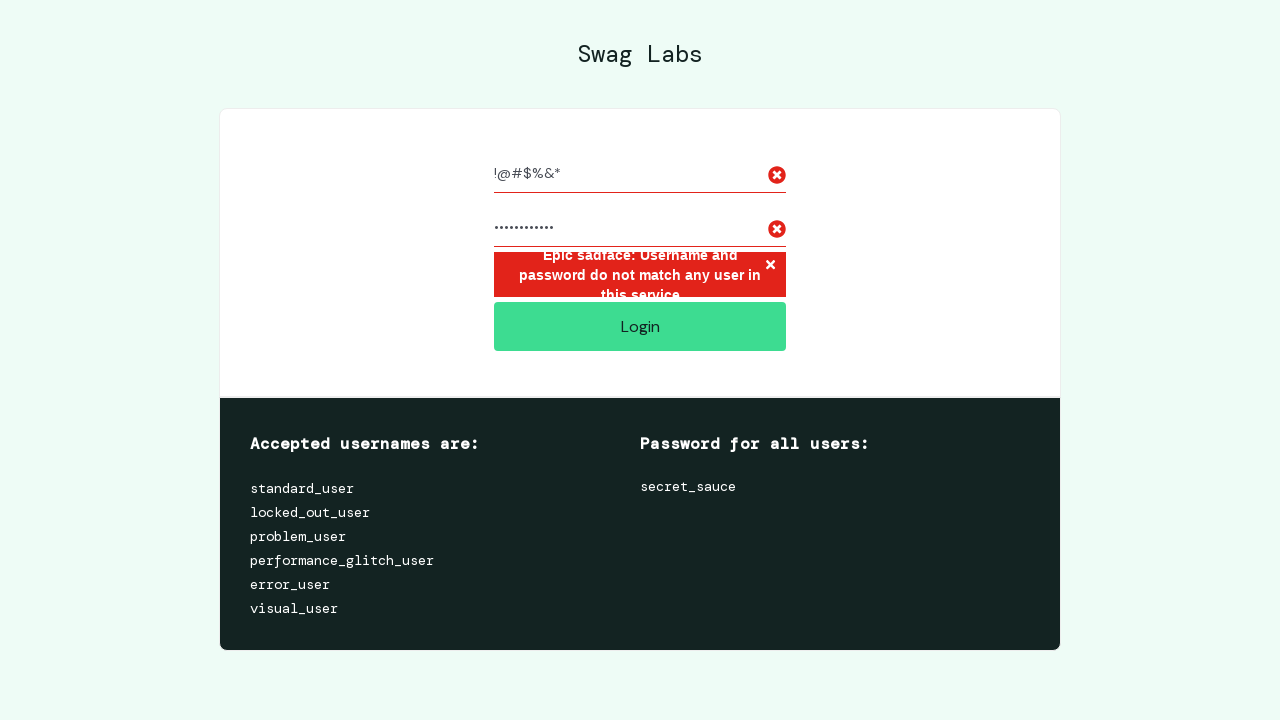